Tests web table sorting functionality by clicking on a column header to sort the table, then verifies the table data is properly sorted by capturing and comparing the values.

Starting URL: https://rahulshettyacademy.com/seleniumPractise/#/offers

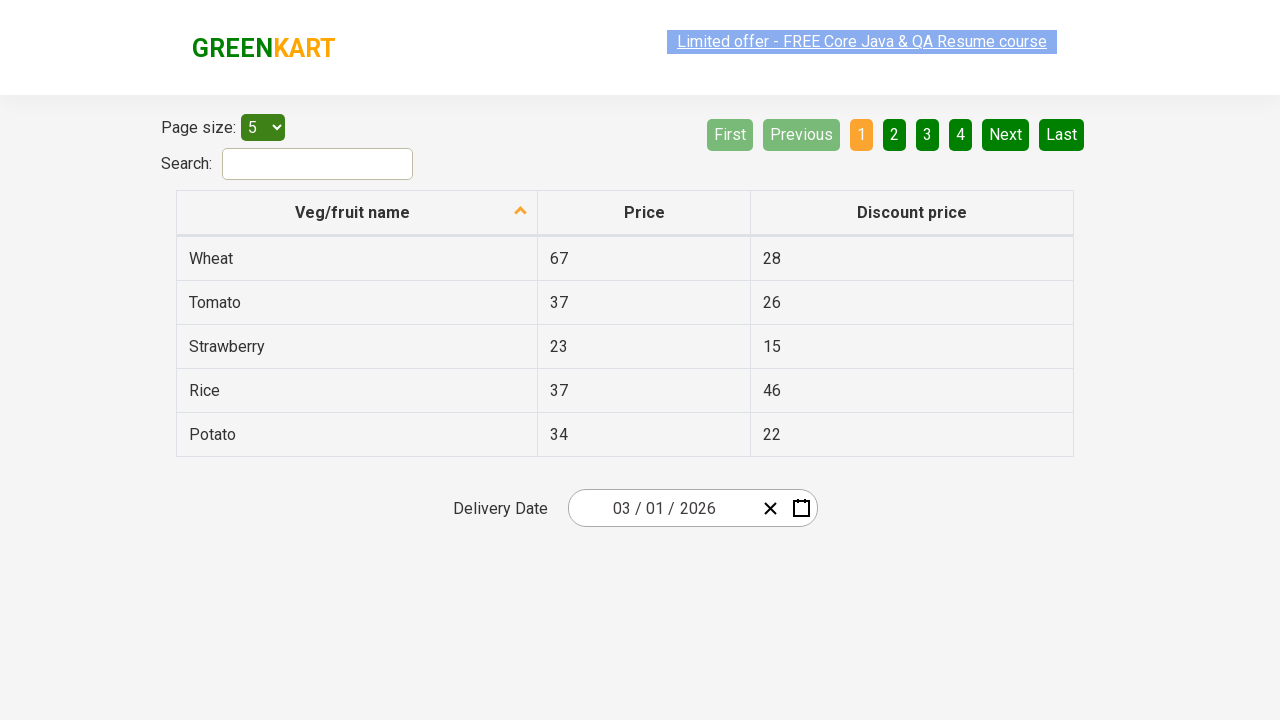

Clicked first column header to trigger table sorting at (357, 213) on xpath=//tr/th[1]
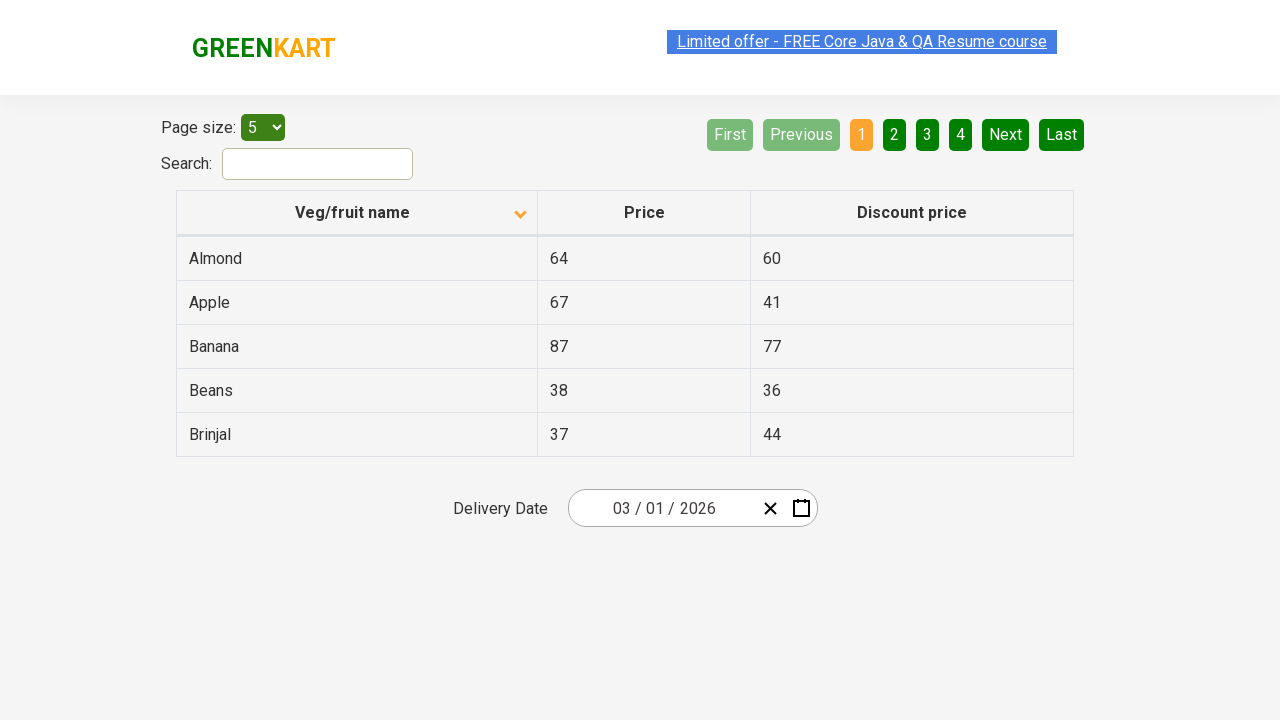

Table data loaded after sorting
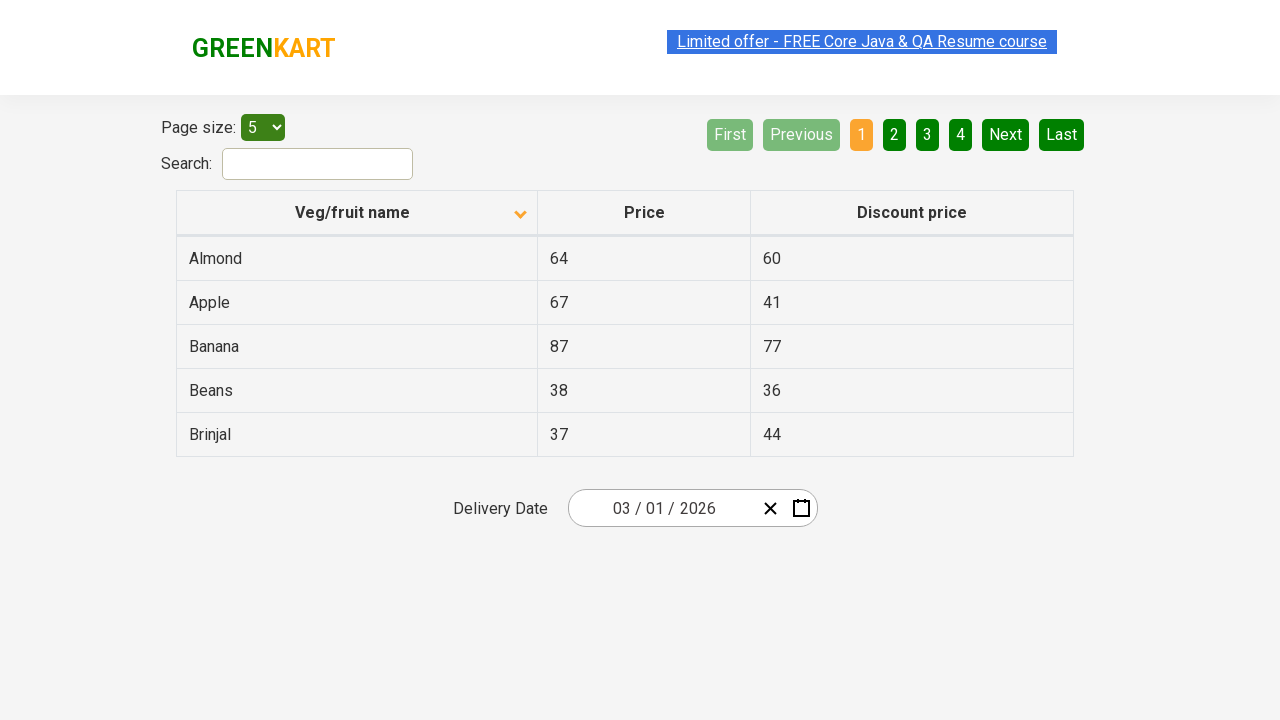

Retrieved all vegetable names from first column
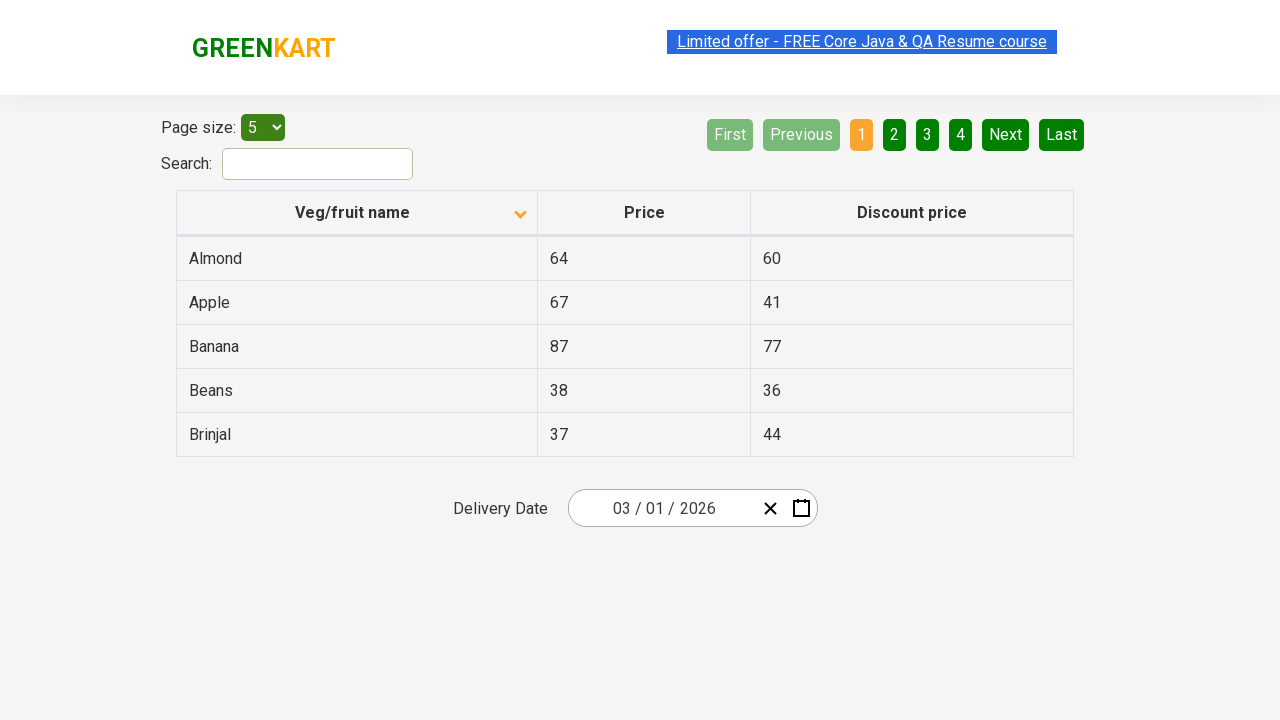

Extracted vegetable list: ['Almond', 'Apple', 'Banana', 'Beans', 'Brinjal']
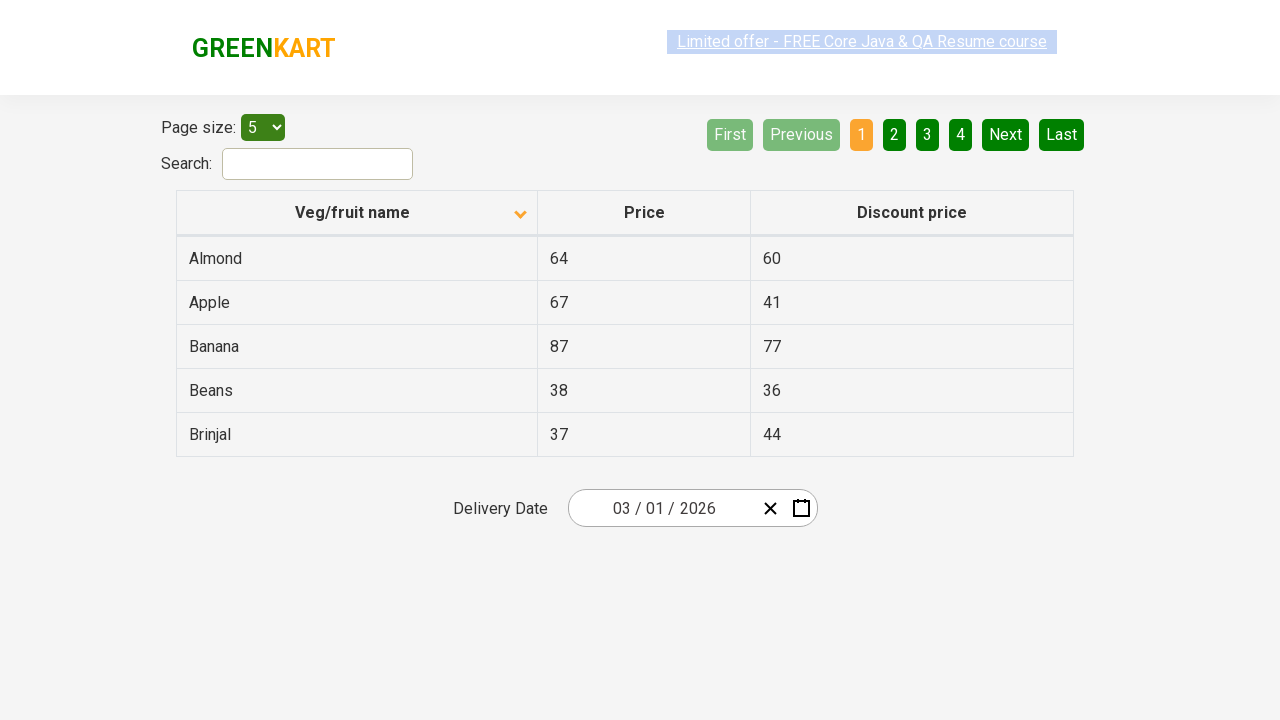

Verified table is properly sorted alphabetically
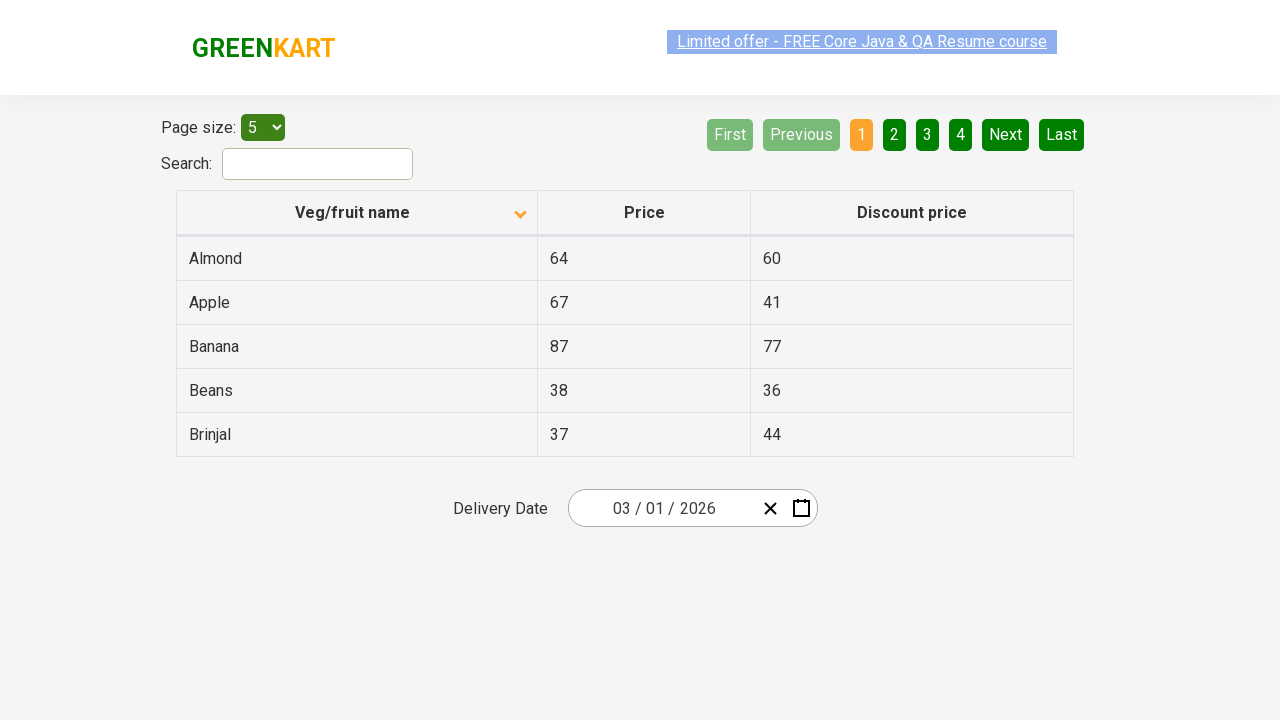

Located Banana row in sorted table
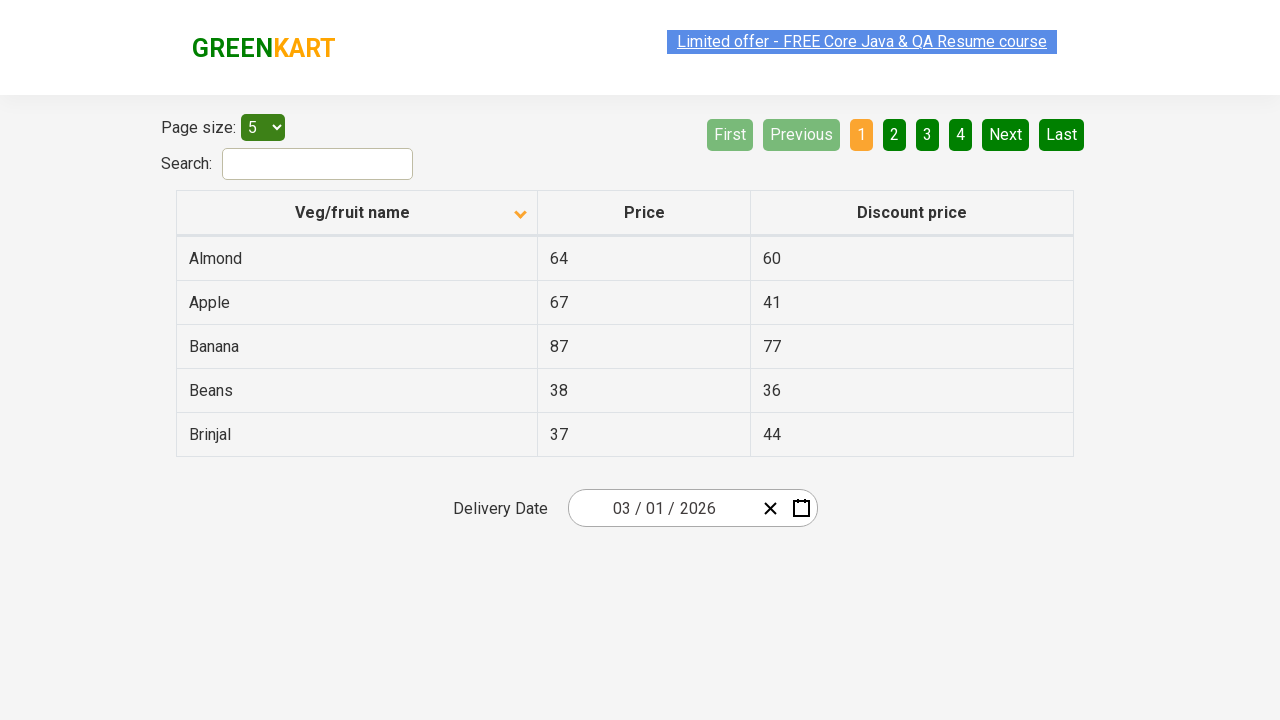

Confirmed Banana row is visible in the table
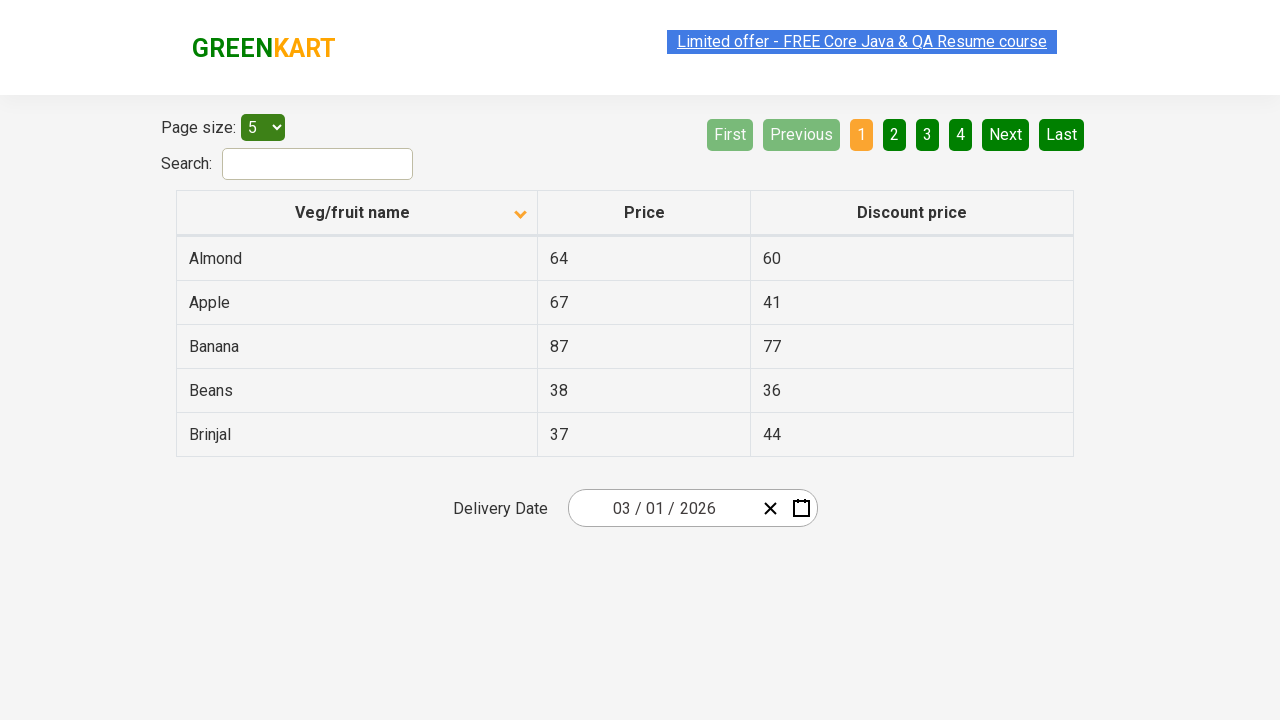

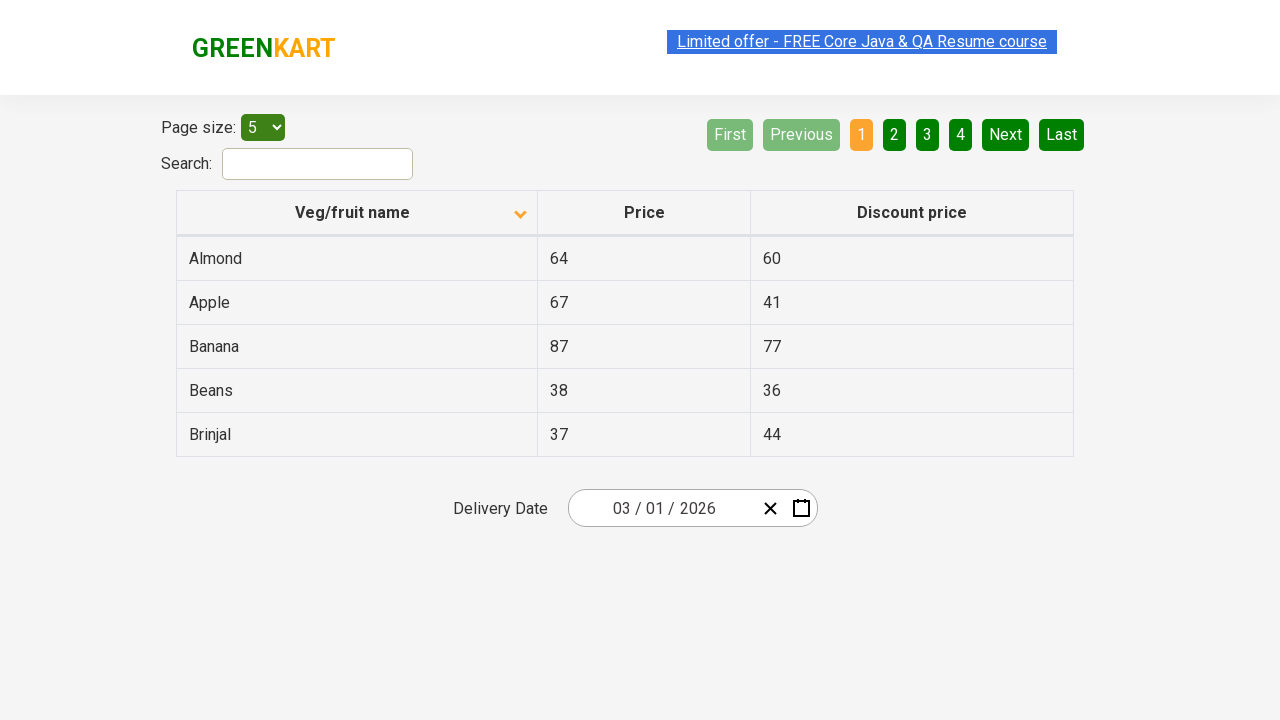